Tests nested iframe interaction by accessing a child frame within frame_3 and clicking on a labeled element

Starting URL: https://ui.vision/demo/webtest/frames/

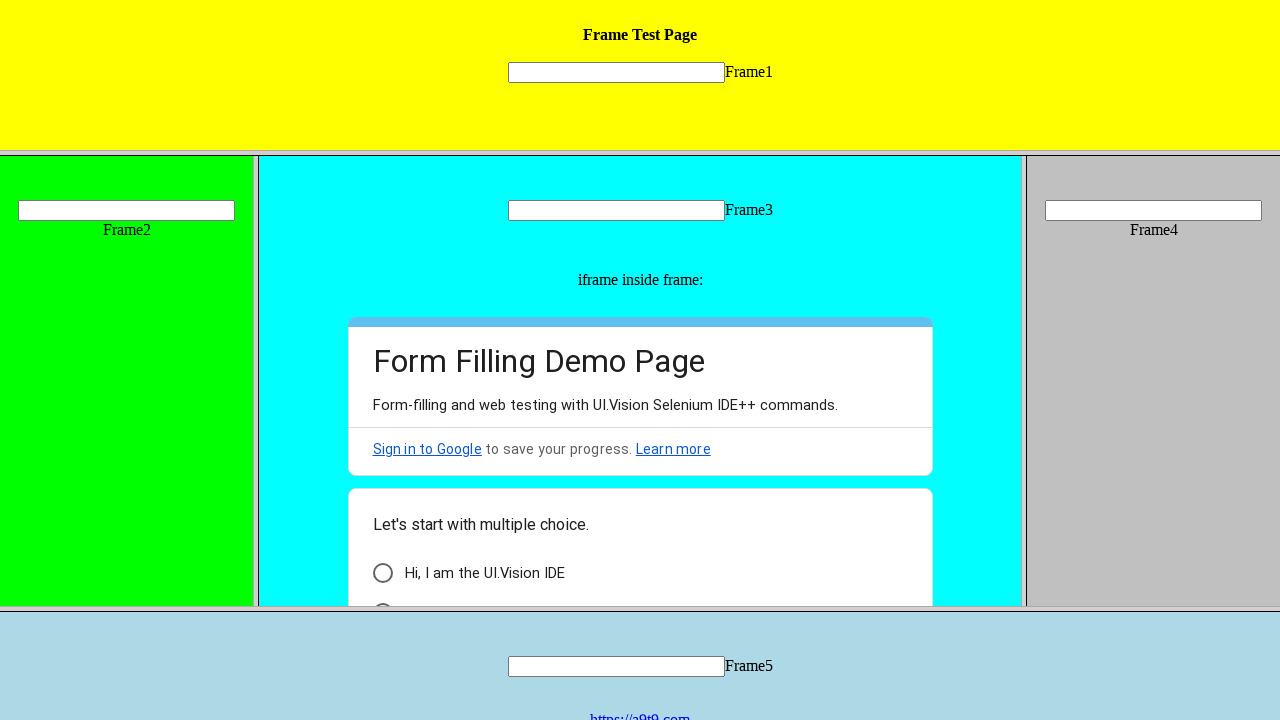

Accessed frame_3 content frame
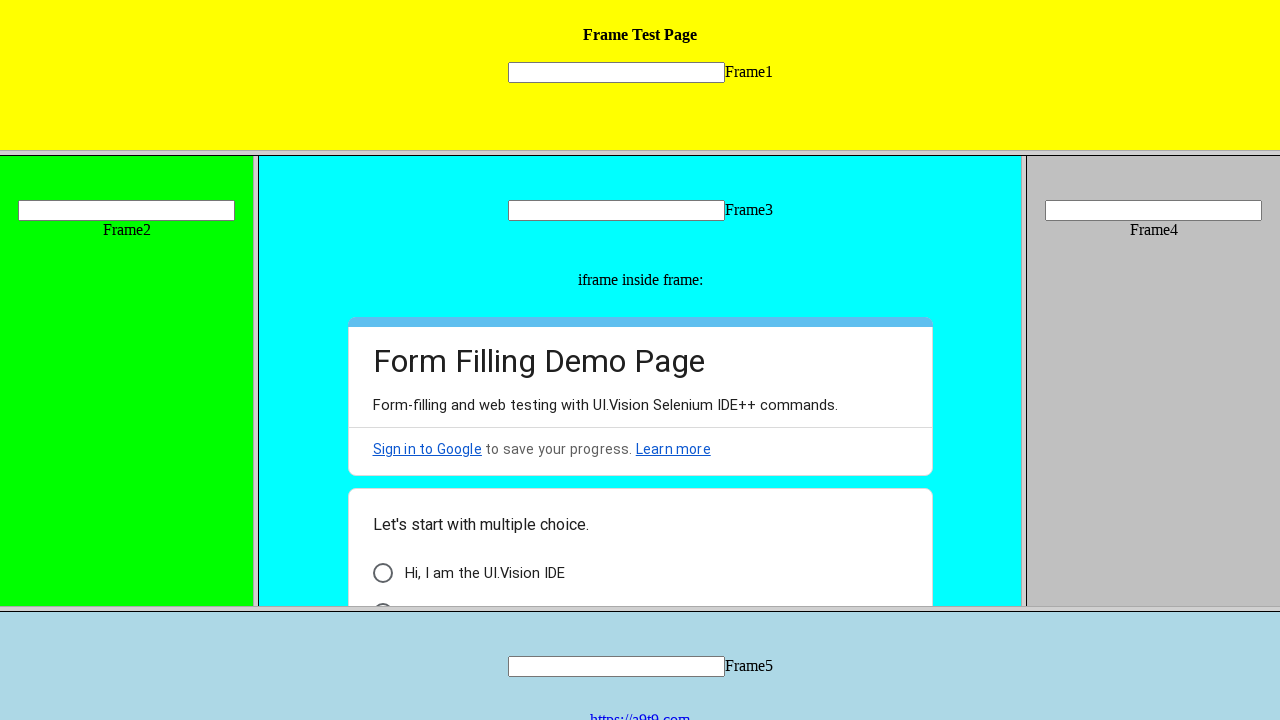

Located child iframe within frame_3
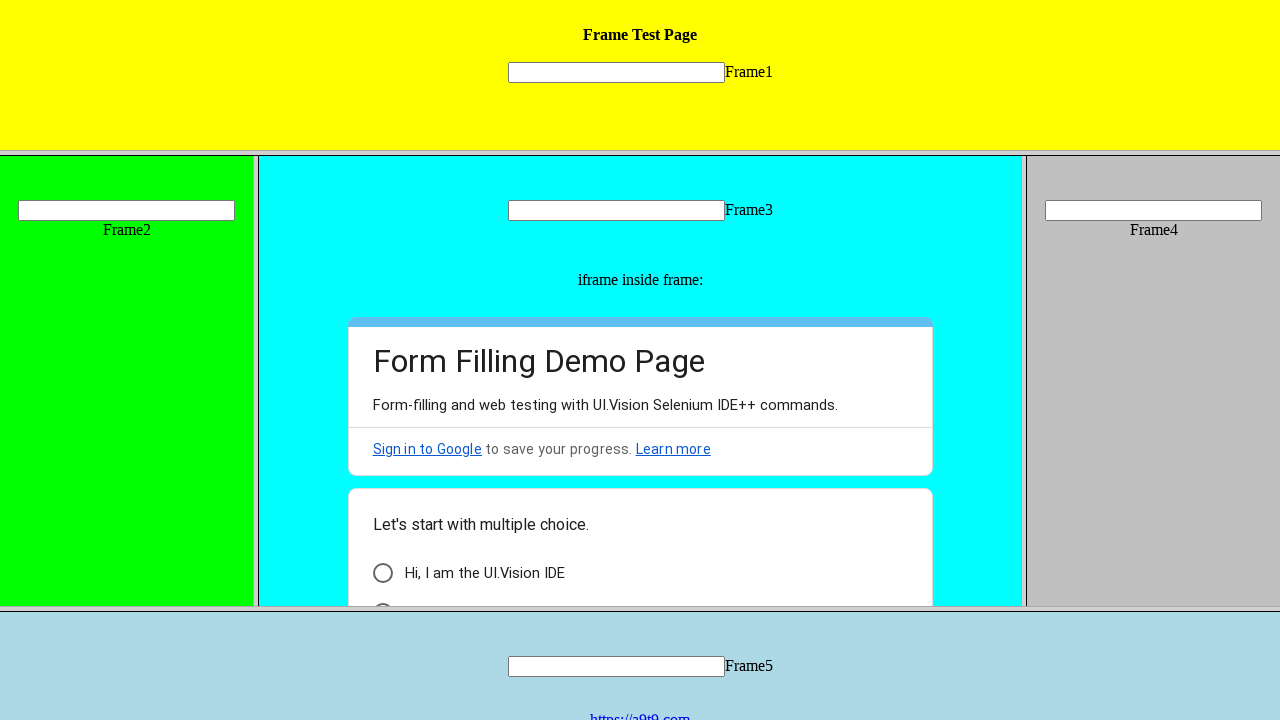

Clicked 'Web Testing' labeled element in child frame at (382, 480) on frame[src='frame_3.html'] >> internal:control=enter-frame >> iframe >> internal:
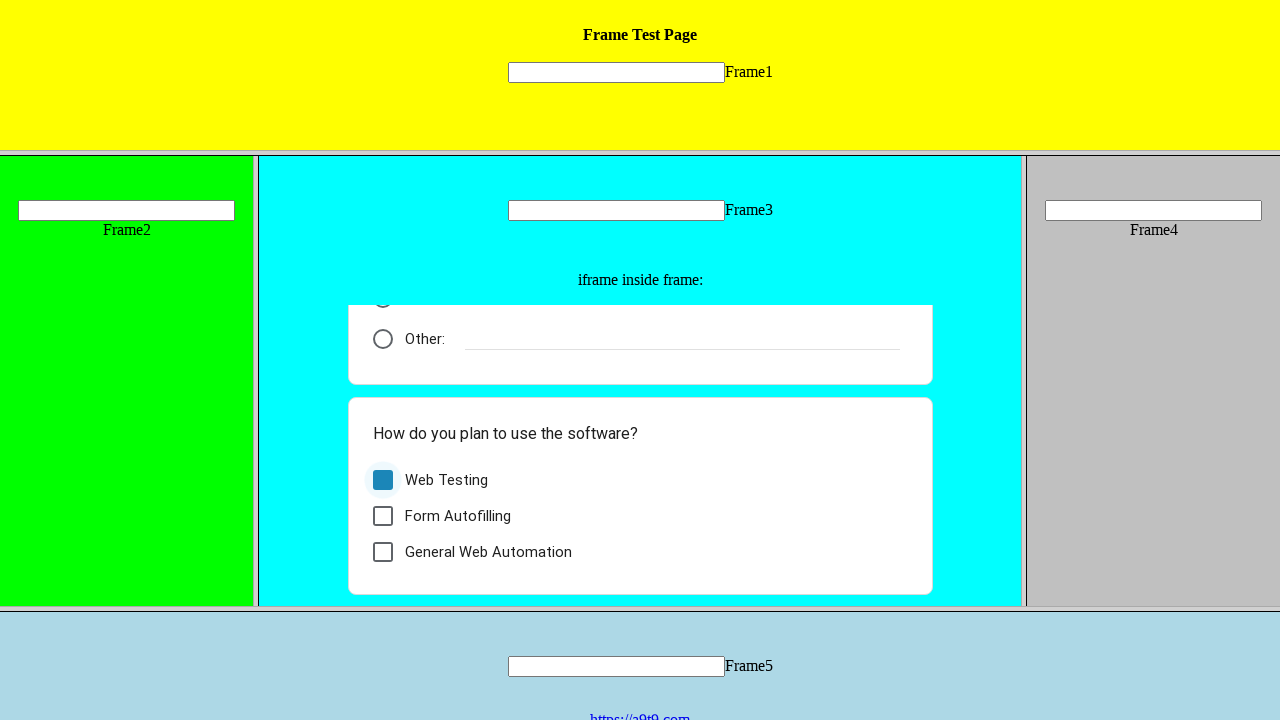

Waited 4 seconds for visual confirmation
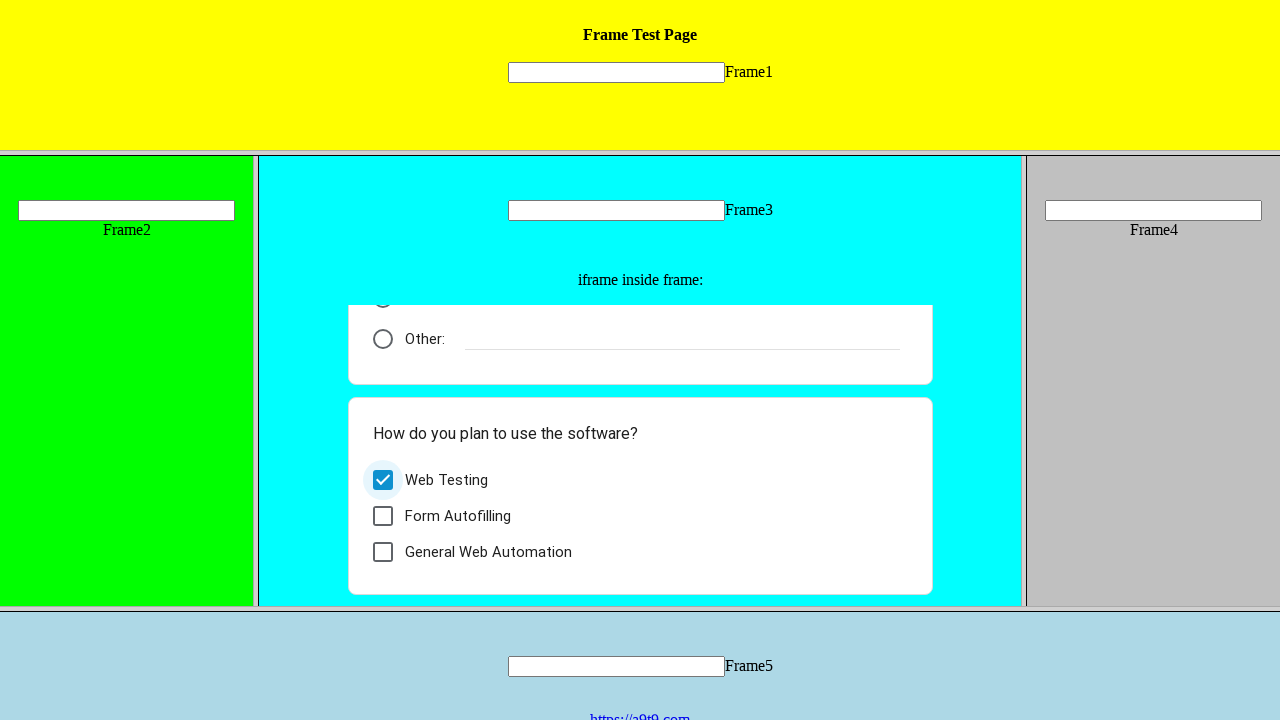

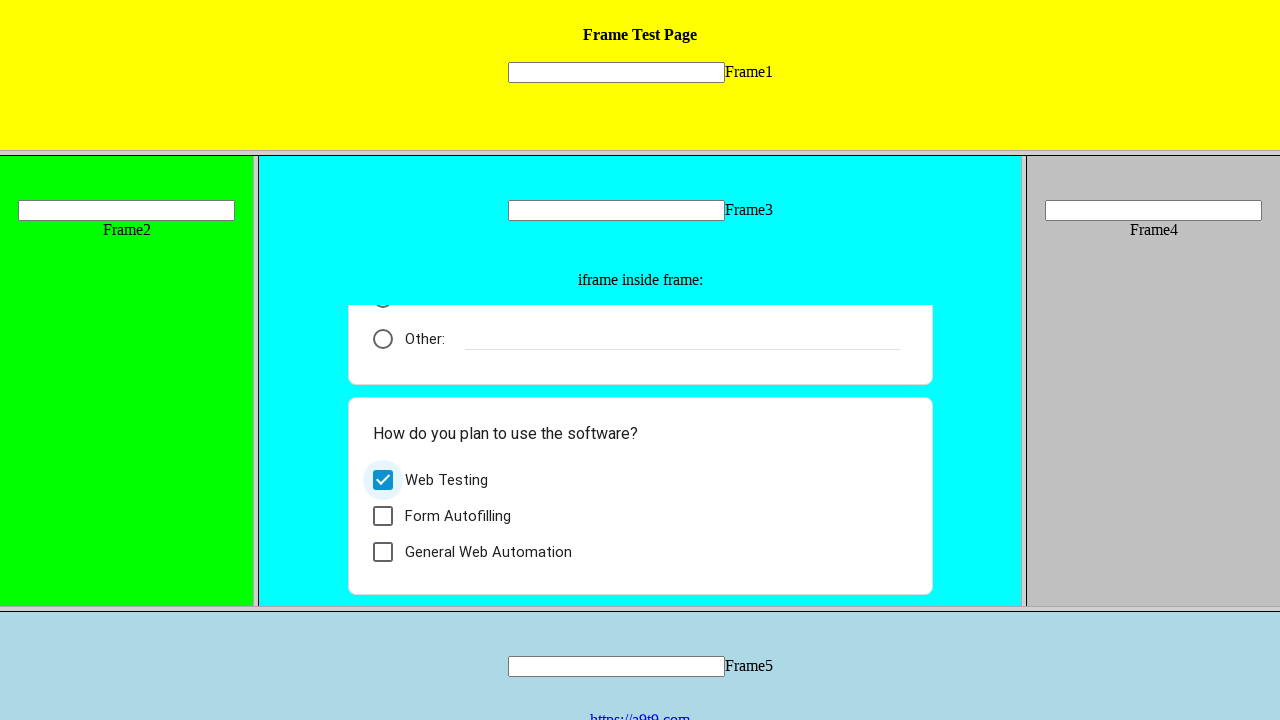